Tests page scrolling functionality by scrolling up and down the page

Starting URL: https://the-internet.herokuapp.com/

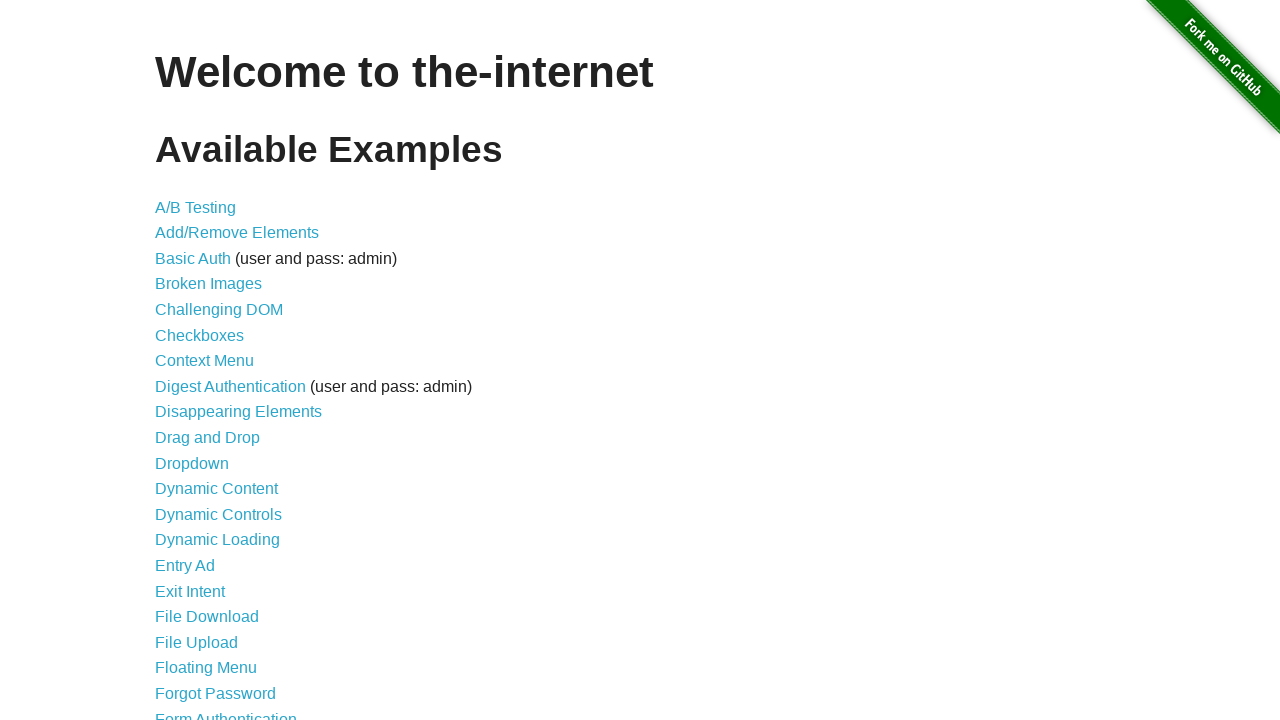

Scrolled down by one viewport height
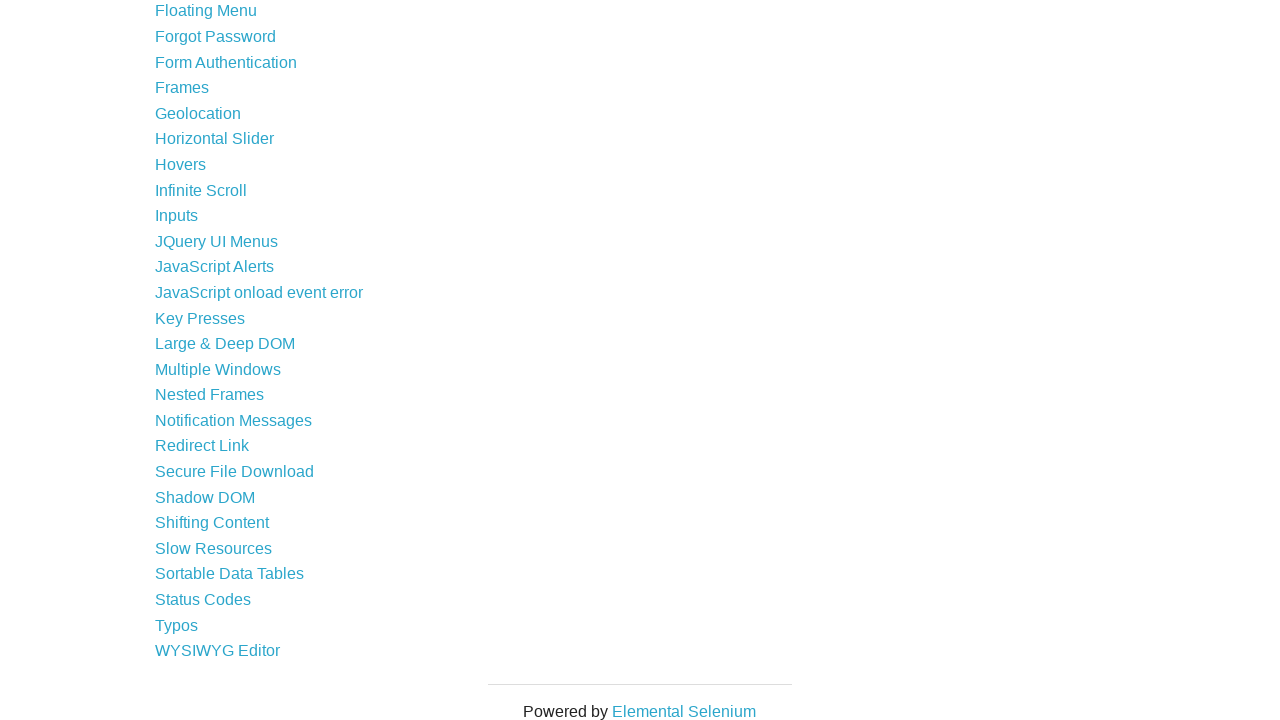

Scrolled up by one viewport height
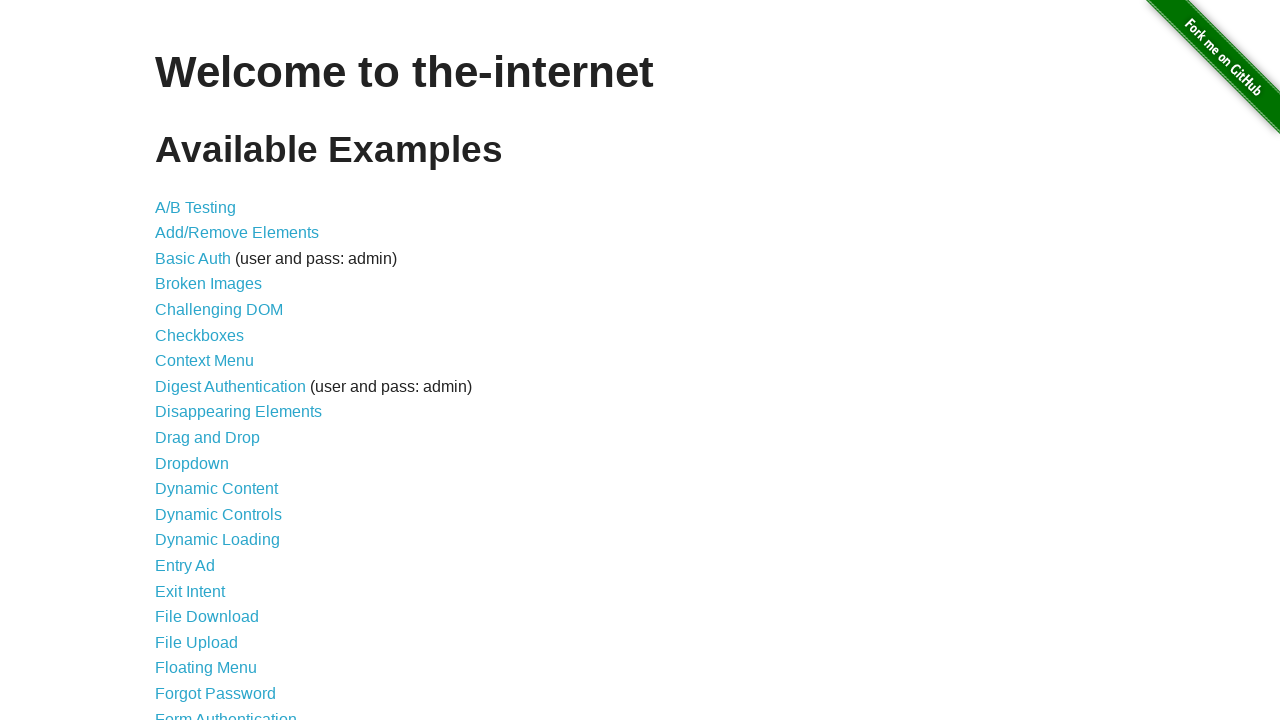

Scrolled to bottom of page
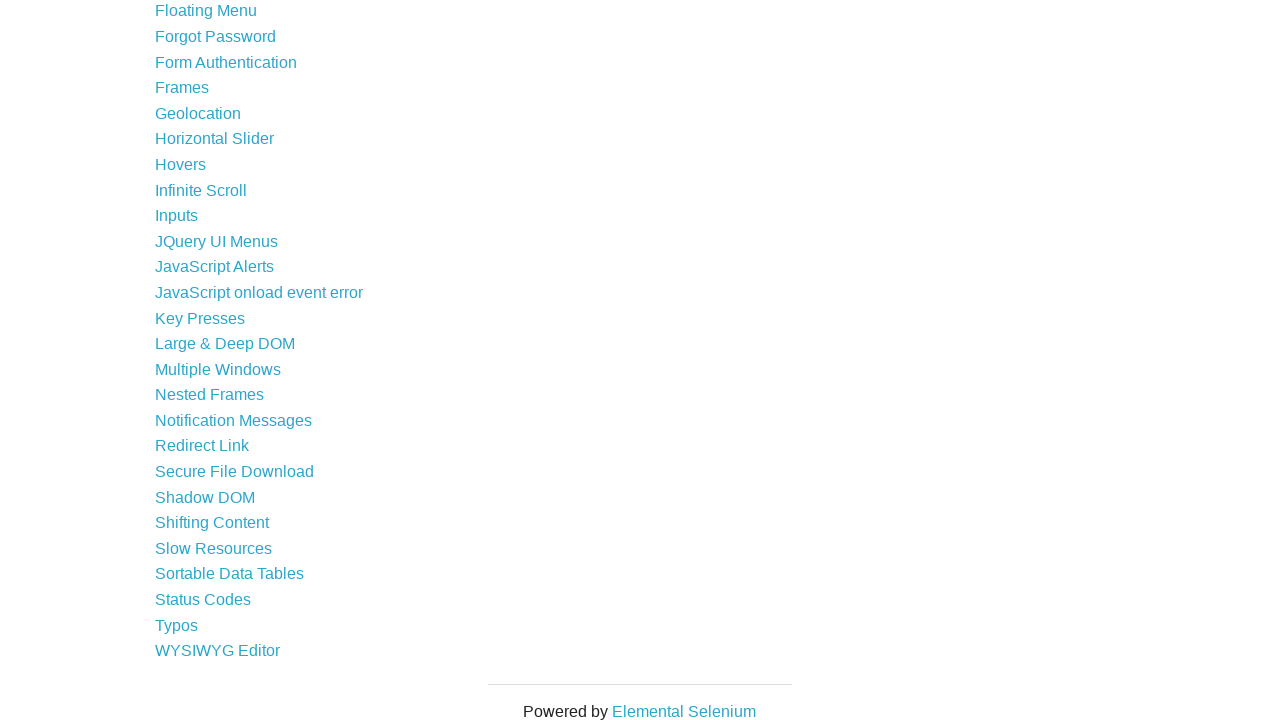

Scrolled to top of page
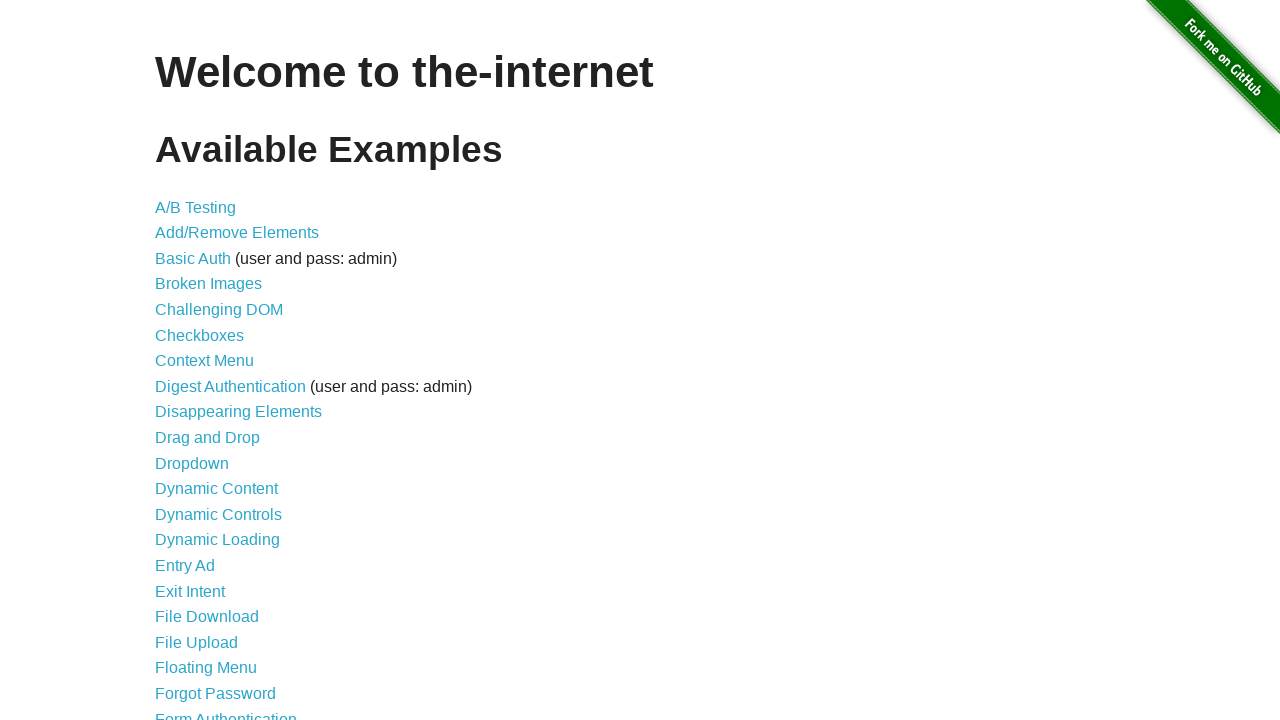

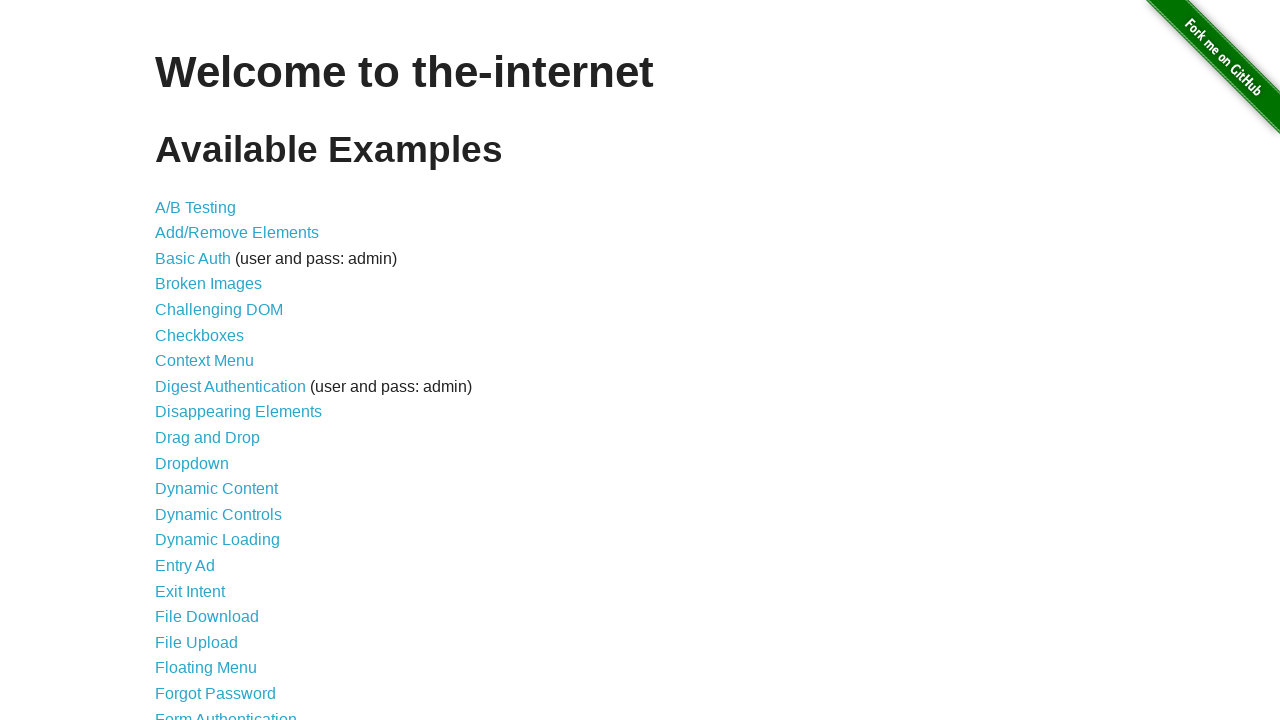